Navigates to a practice automation page and interacts with a web table by counting rows and columns, and reading specific cell data

Starting URL: https://rahulshettyacademy.com/AutomationPractice/

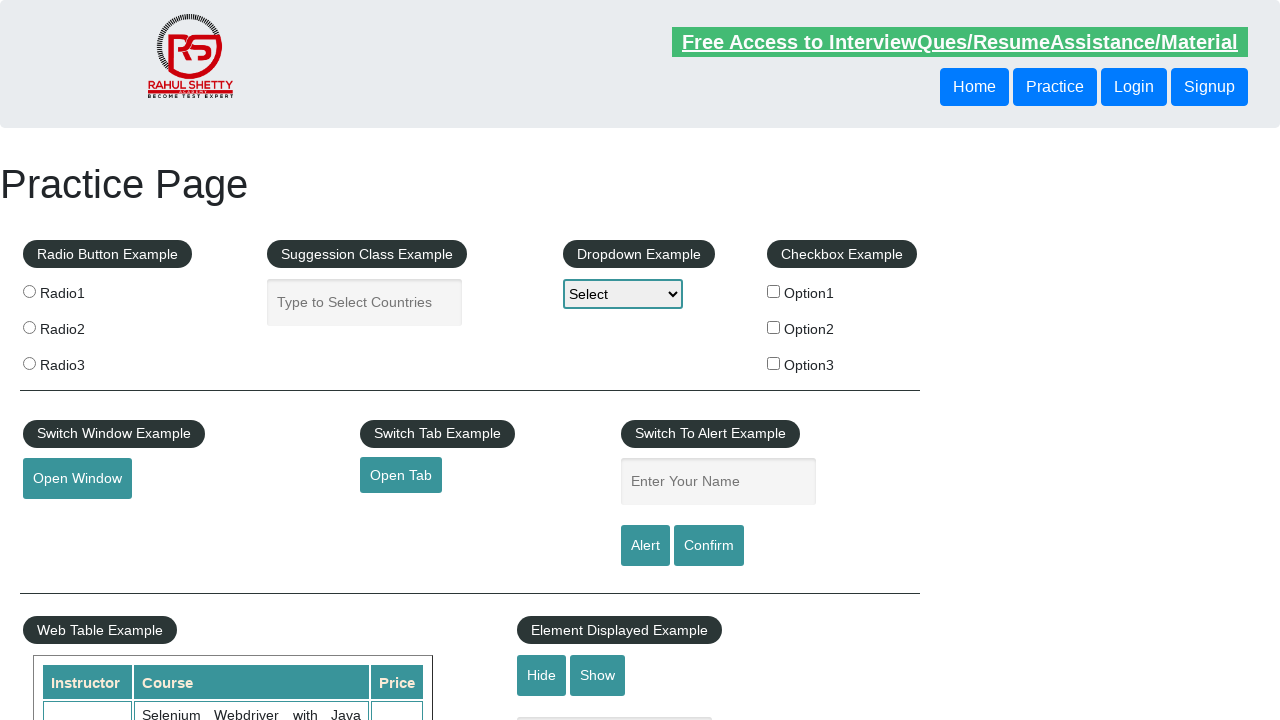

Waited for table with name 'courses' to be present
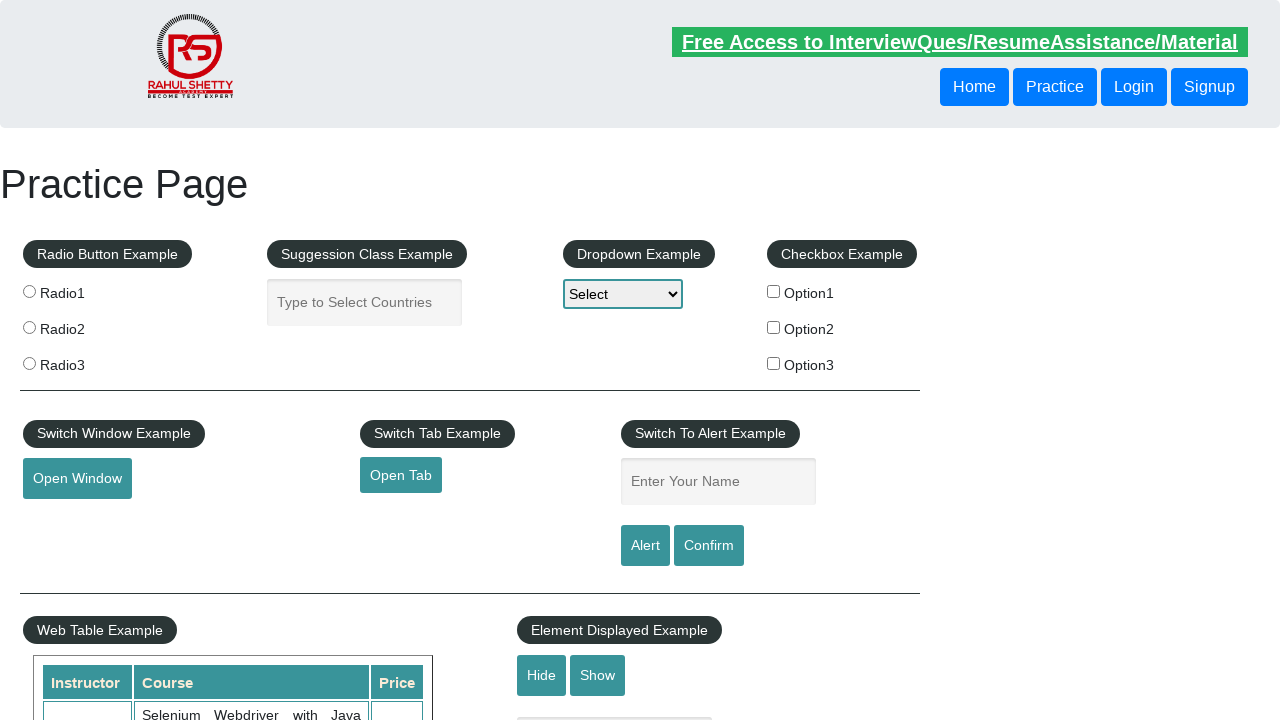

Located all rows in the courses table
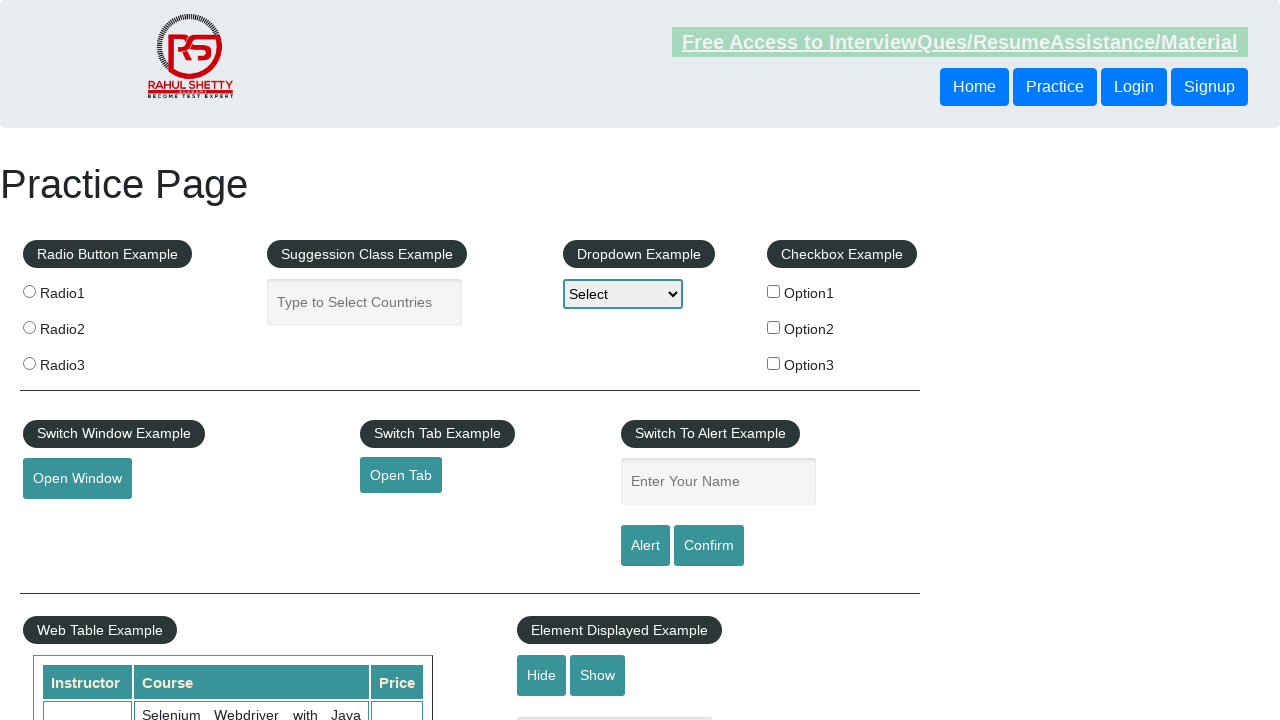

Counted total rows in table: 11
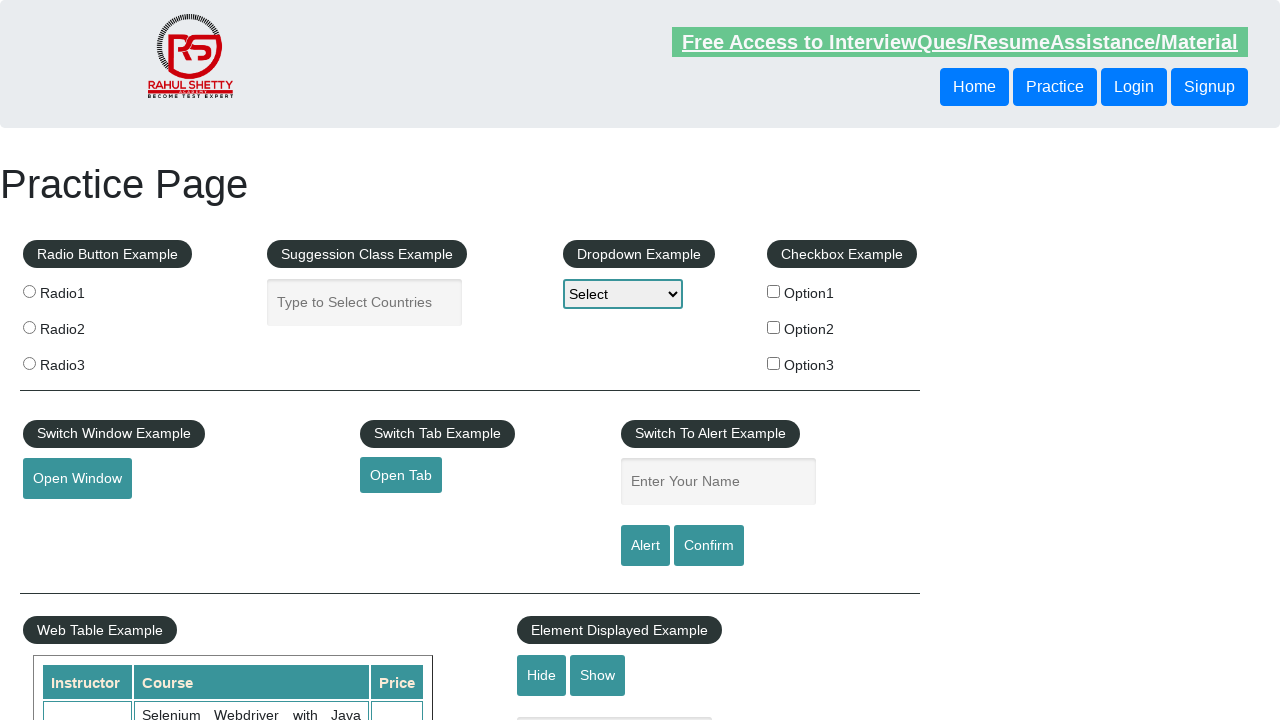

Located all column headers in the courses table
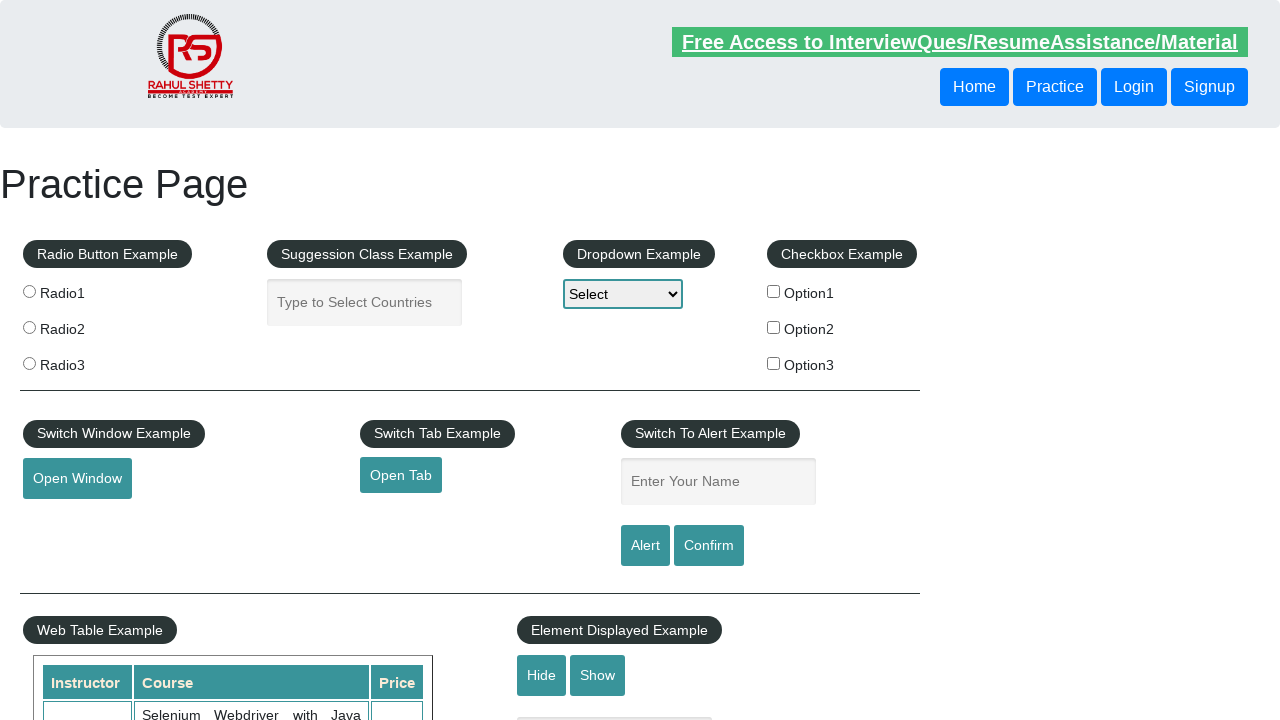

Counted total columns in table: 3
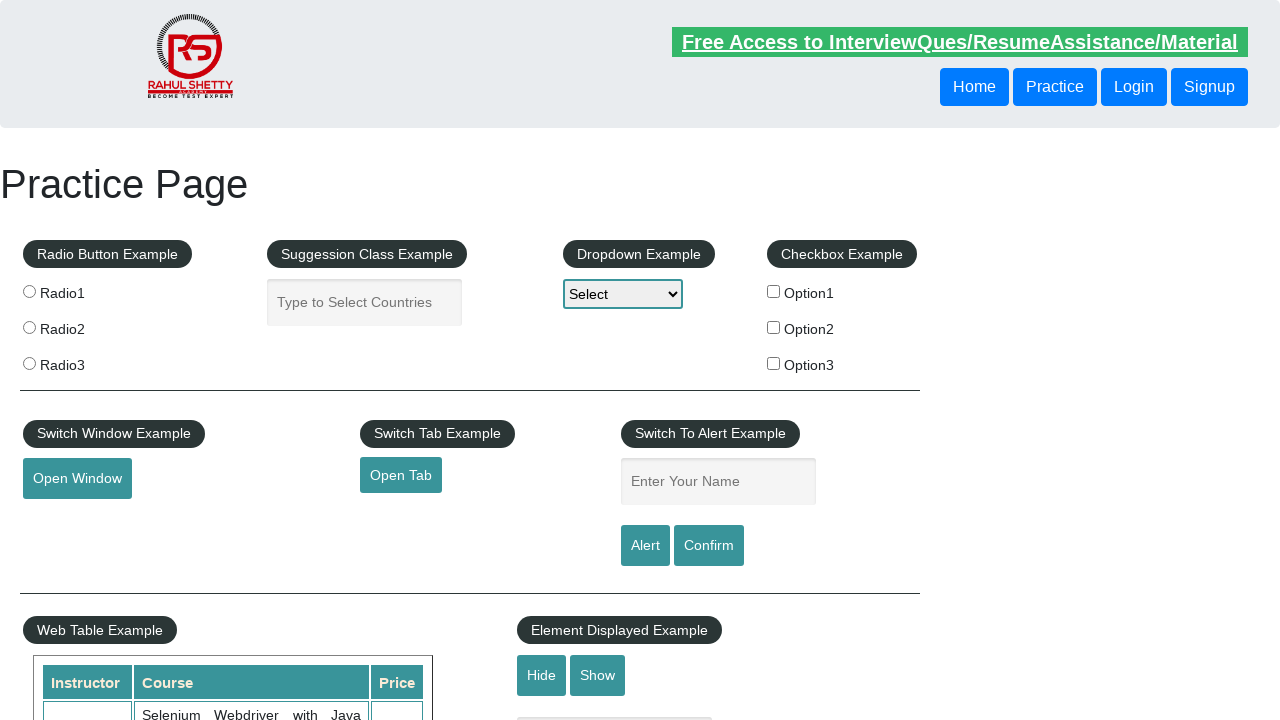

Read cell data from row 3, column 2: 'Learn SQL in Practical + Database Testing from Scratch'
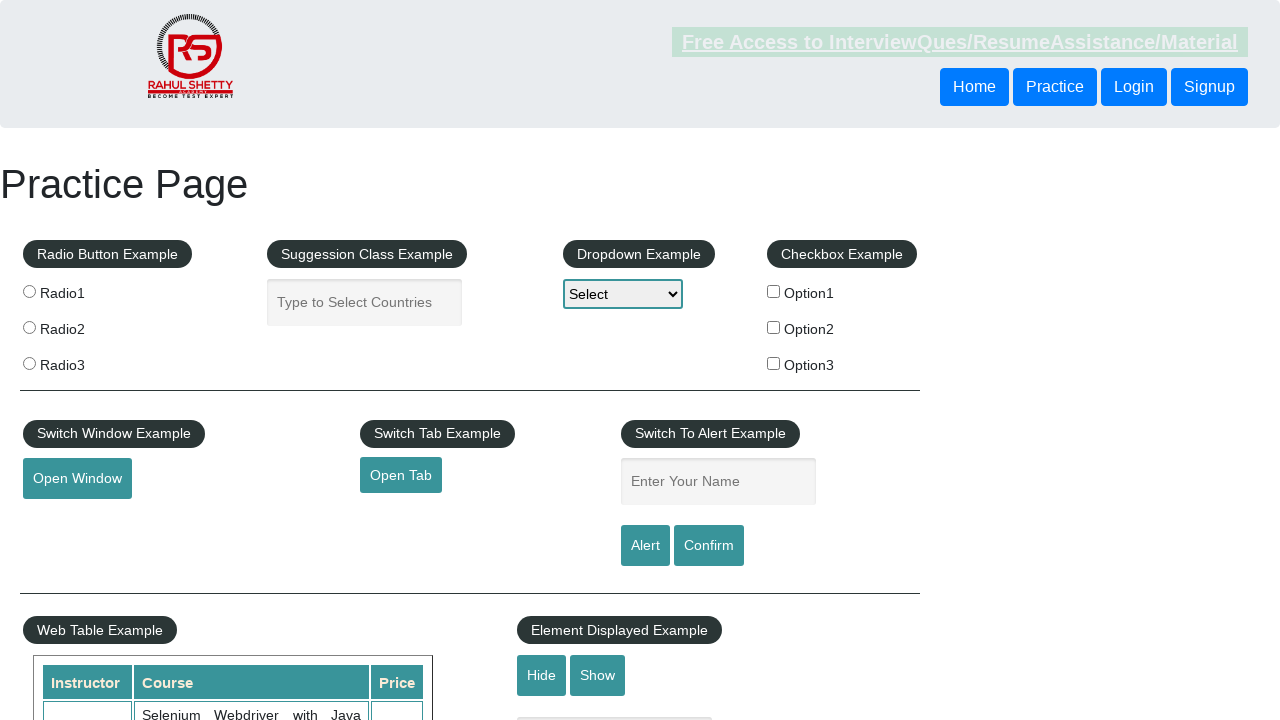

Read cell data from row 5, column 1: 'Rahul Shetty'
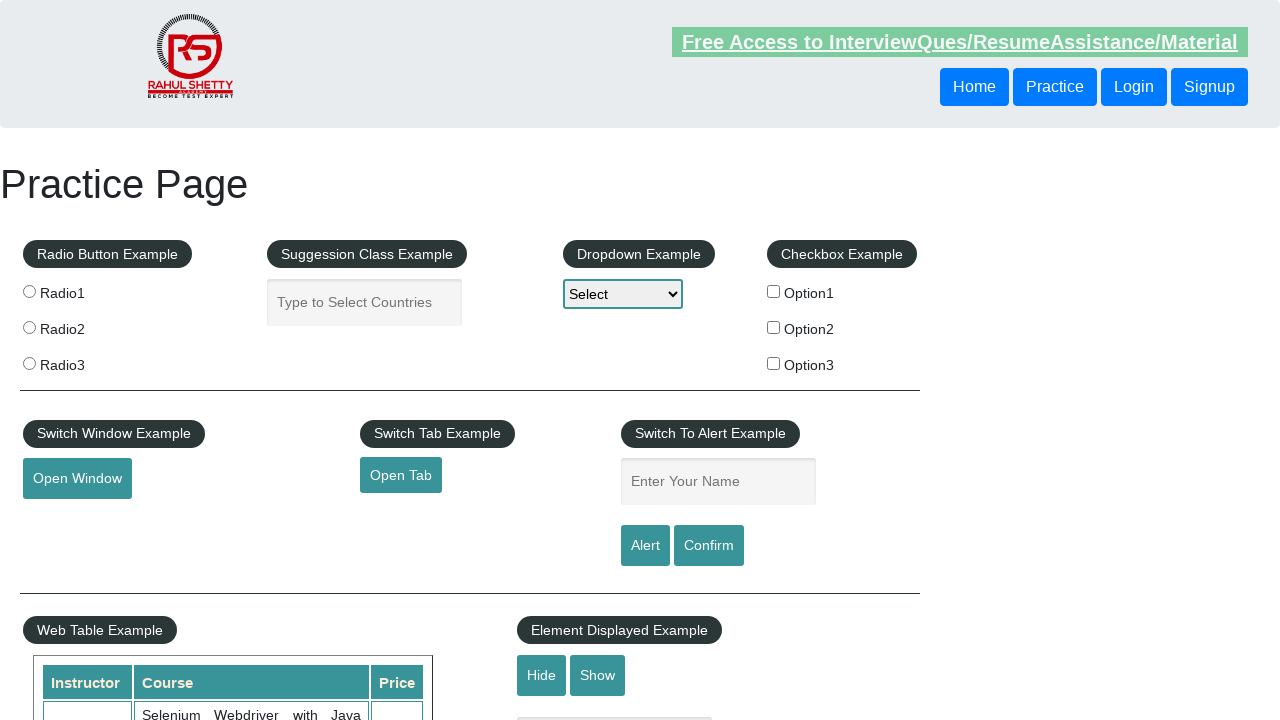

Read cell data from row 5, column 2: 'WebSecurity Testing for Beginners-QA knowledge to next level'
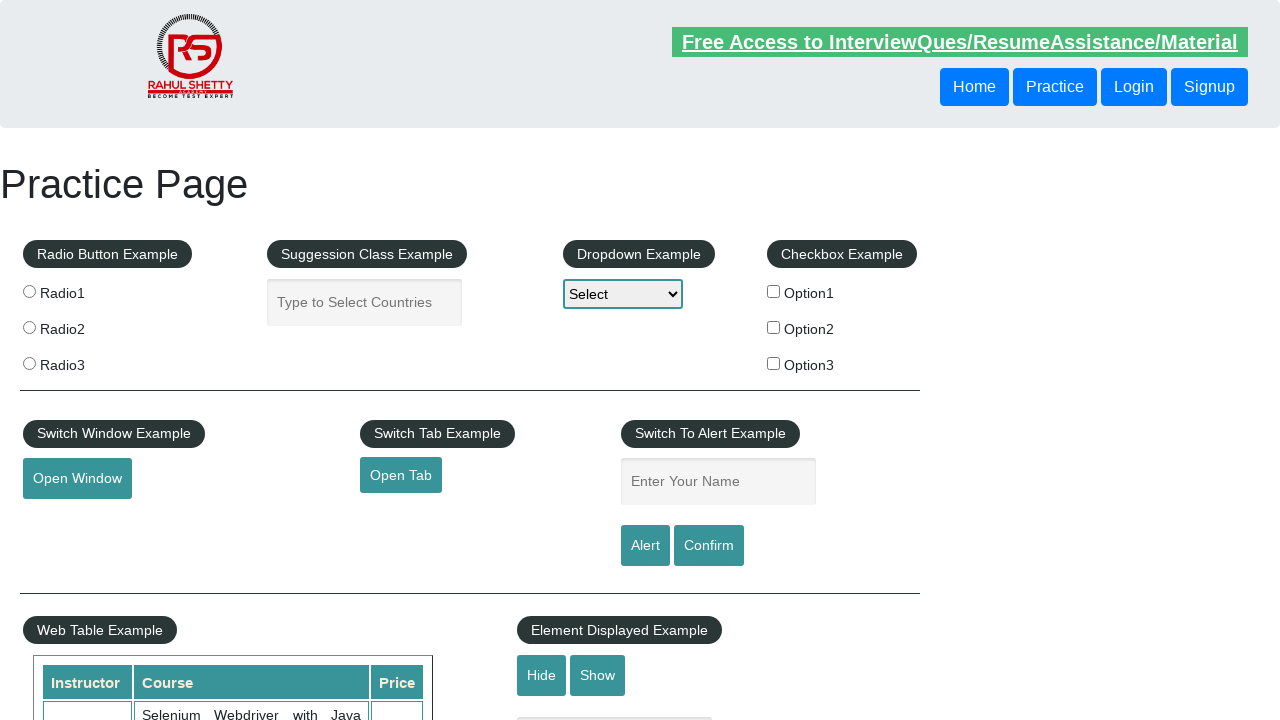

Read cell data from row 5, column 3: '20'
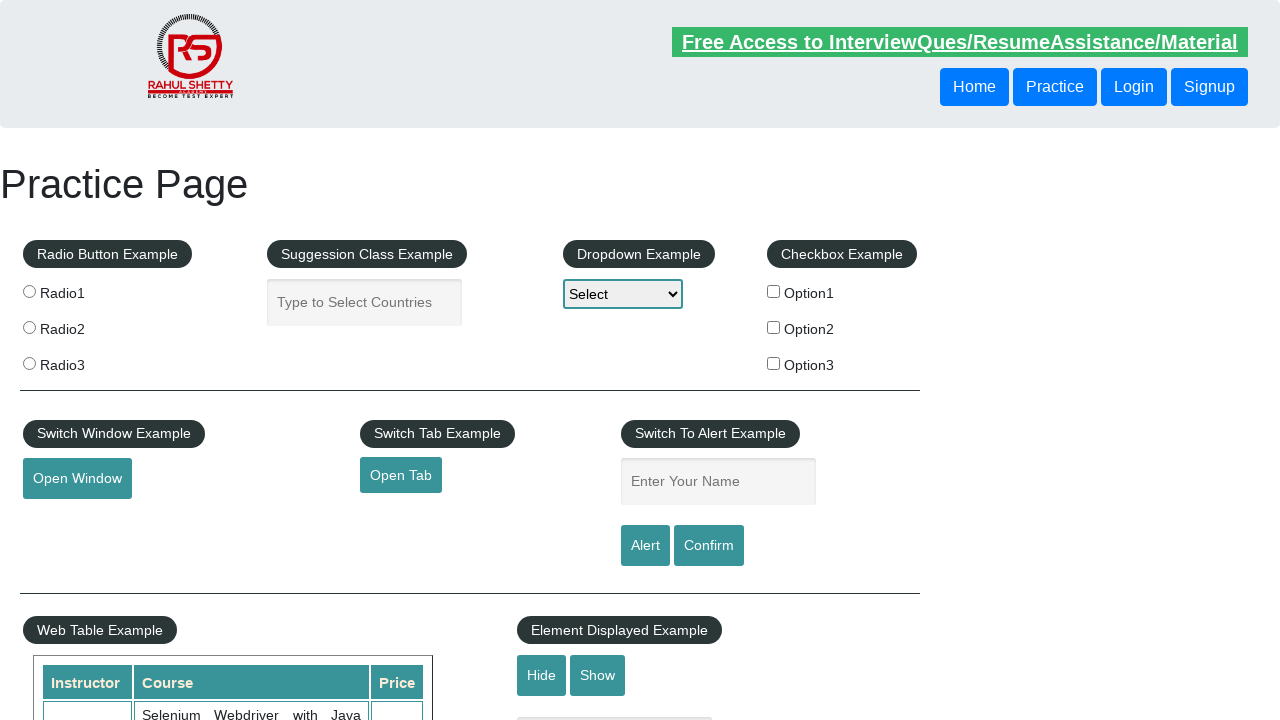

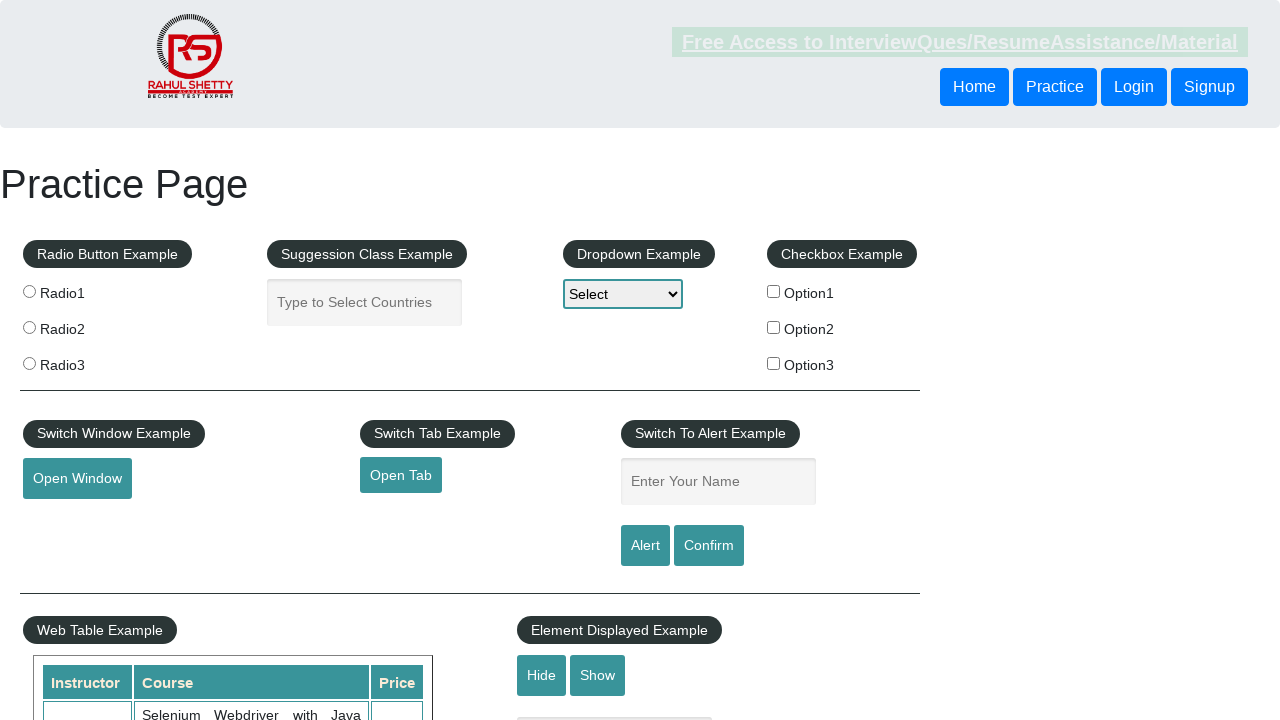